Tests the dynamic checkbox removal and addition functionality - checks a checkbox, removes it, adds it back, and checks it again

Starting URL: https://the-internet.herokuapp.com/dynamic_controls

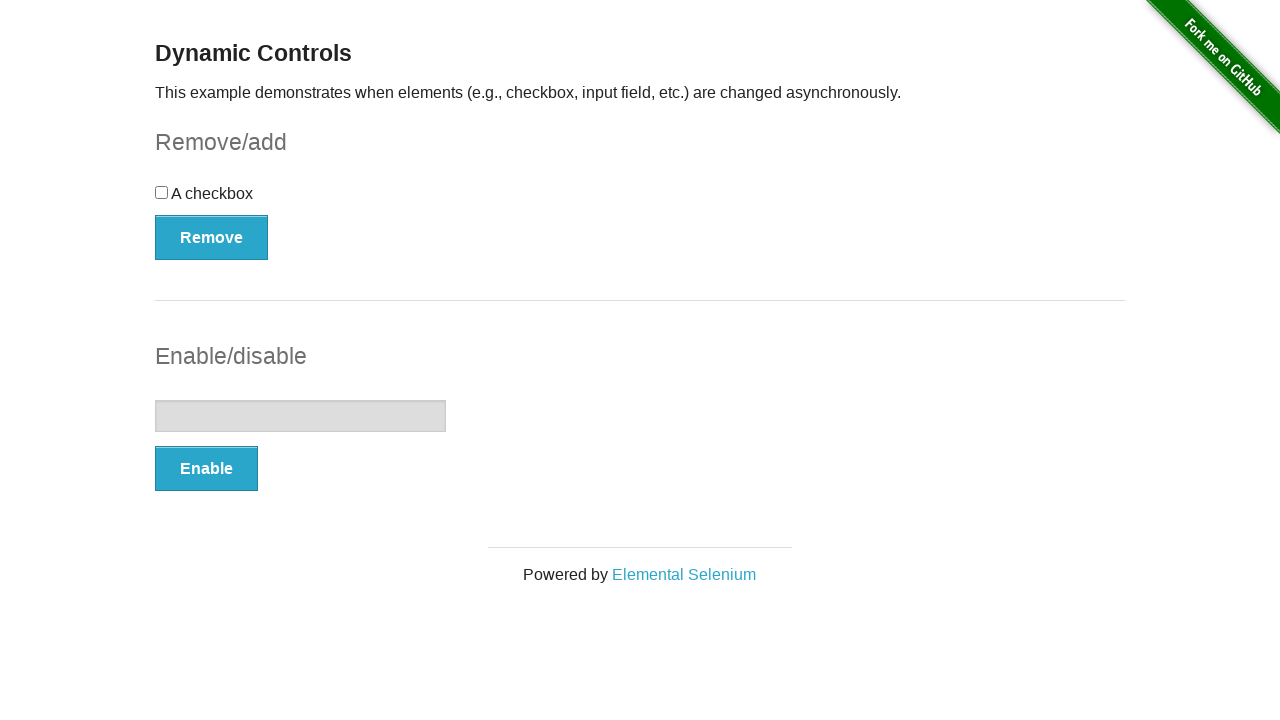

Waited for Dynamic Controls page to load
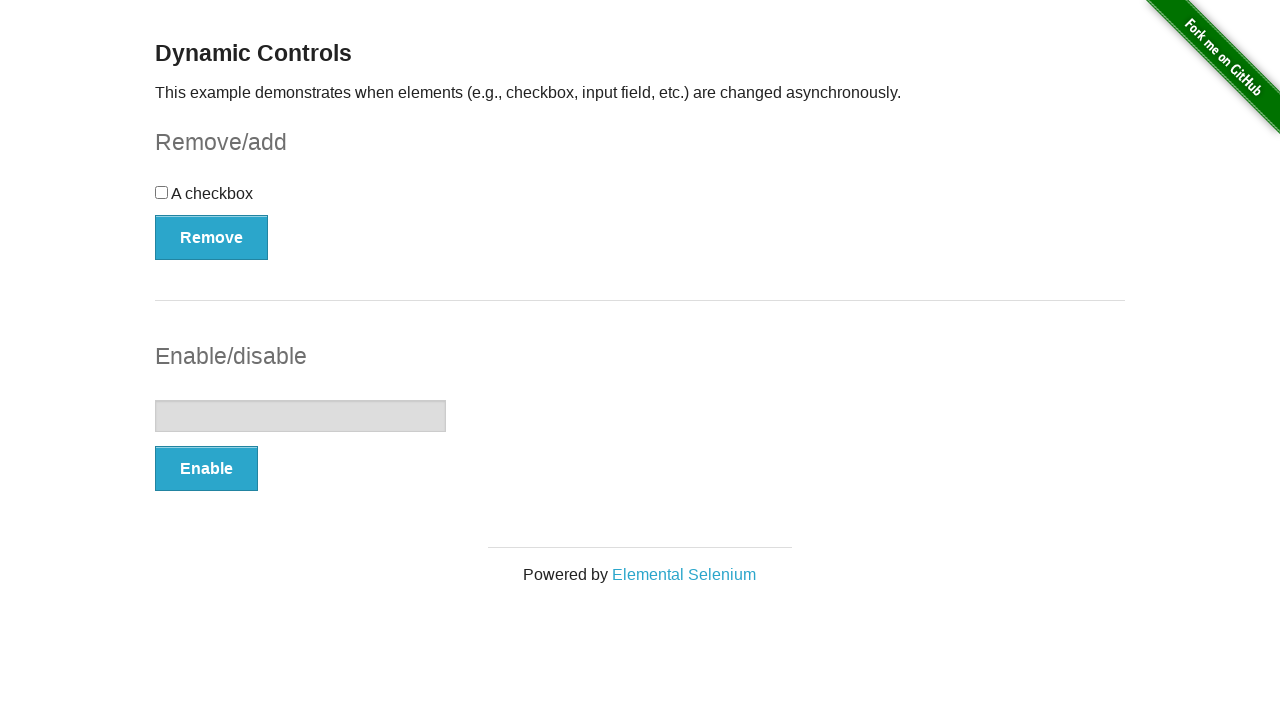

Checked the checkbox at (162, 192) on #checkbox-example input[type='checkbox']
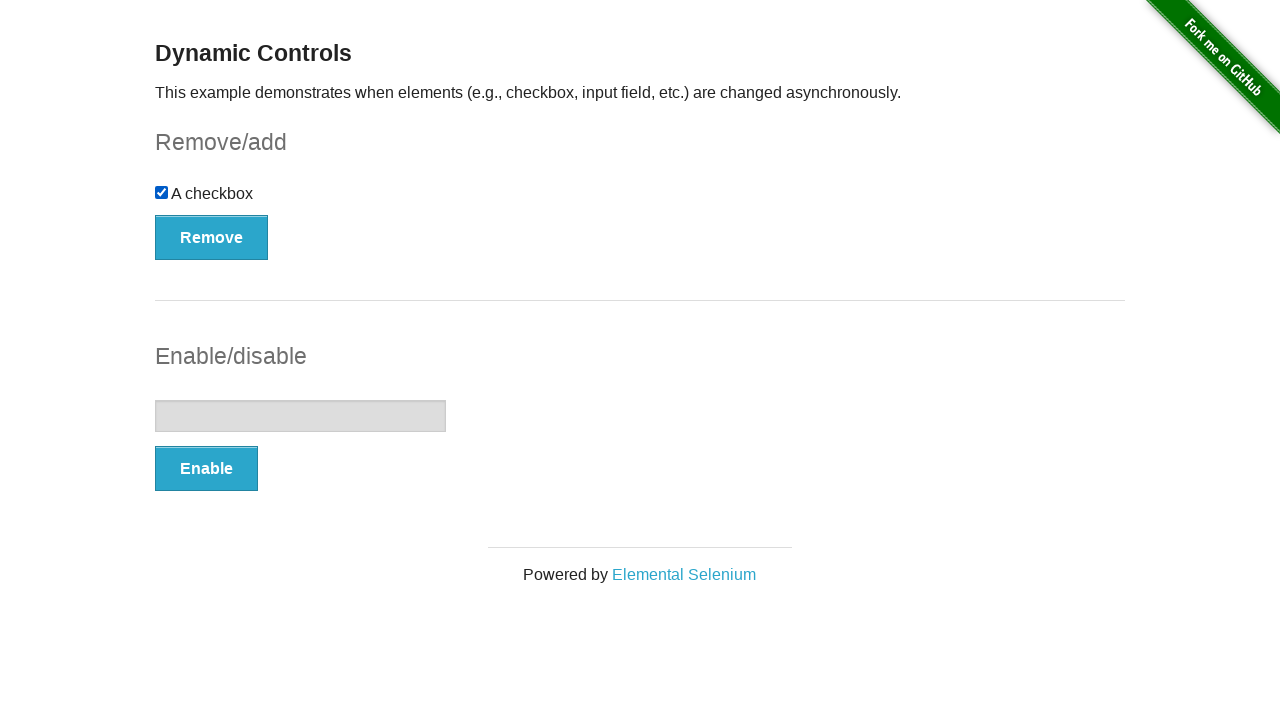

Clicked the remove button at (212, 237) on #checkbox-example button
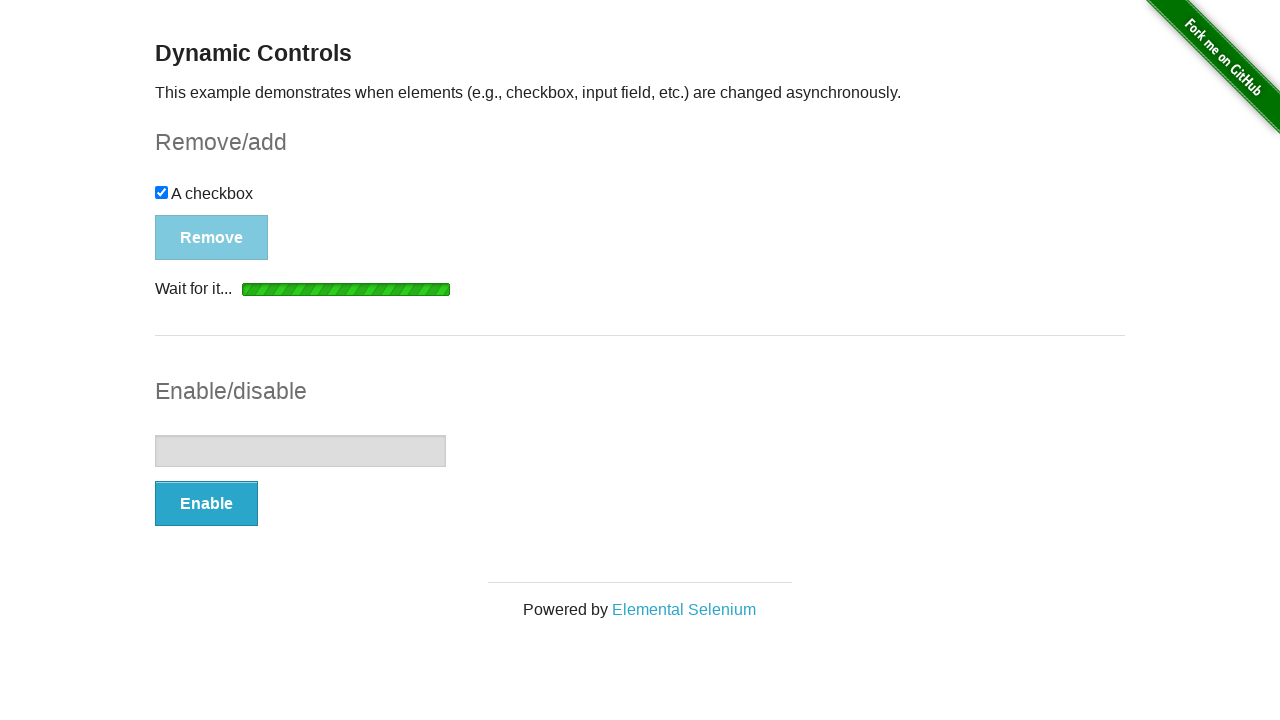

Confirmed checkbox removal message appeared
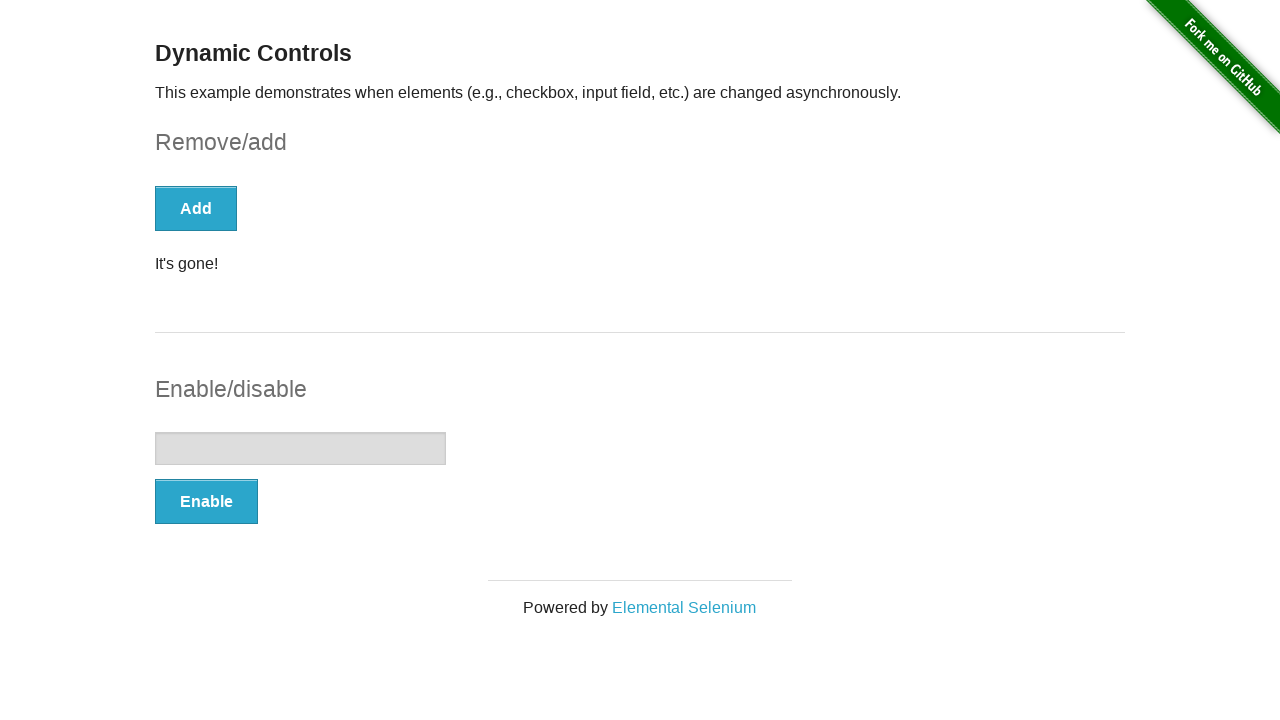

Verified checkbox is no longer visible
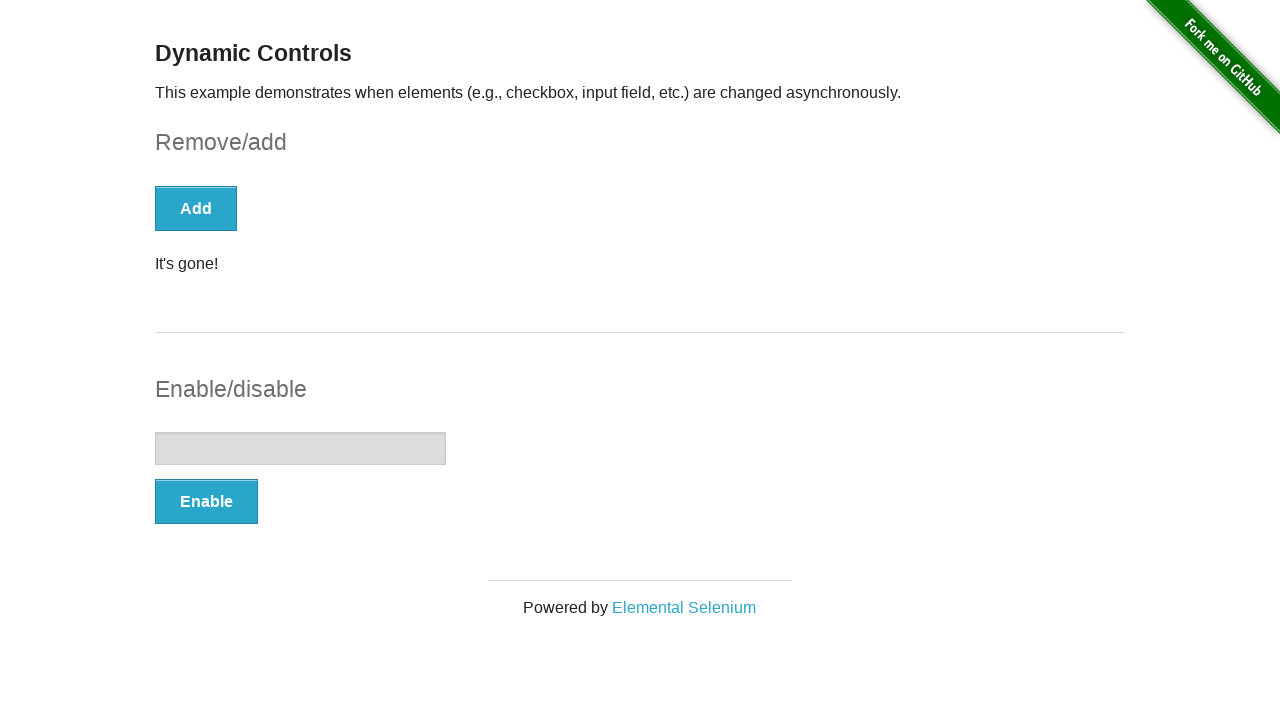

Clicked the add button at (196, 208) on #checkbox-example button
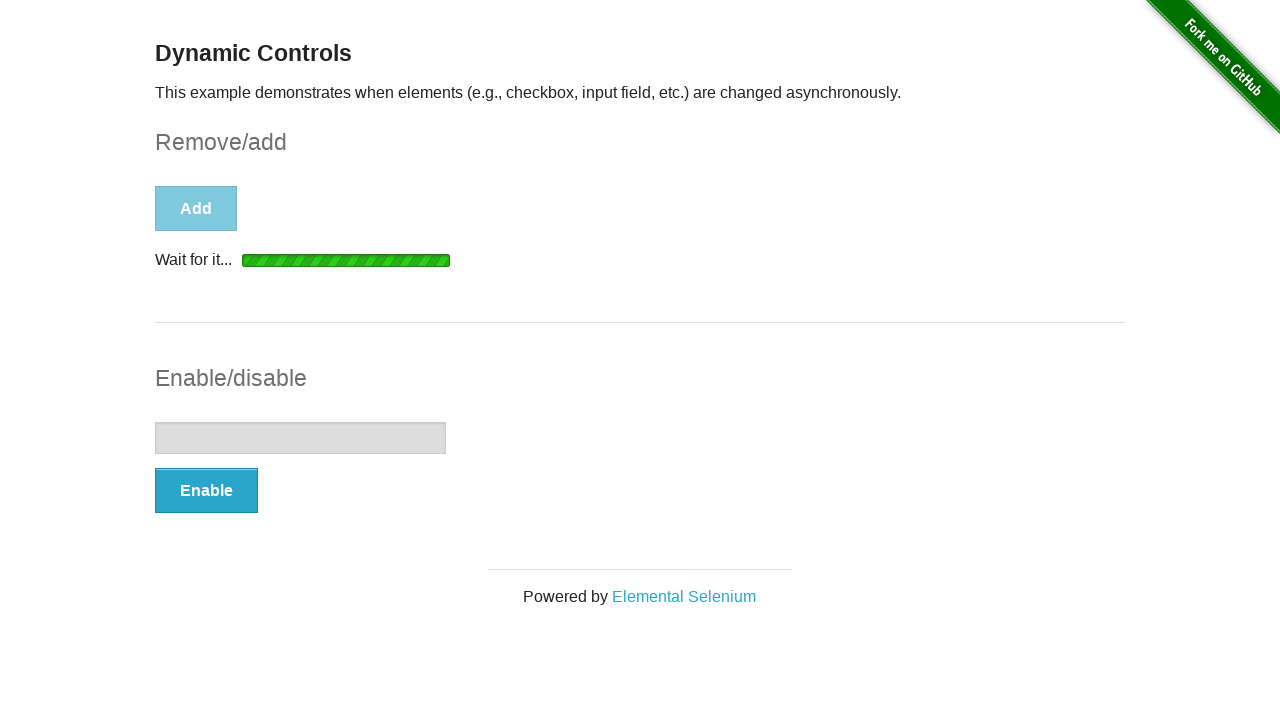

Confirmed checkbox addition message appeared
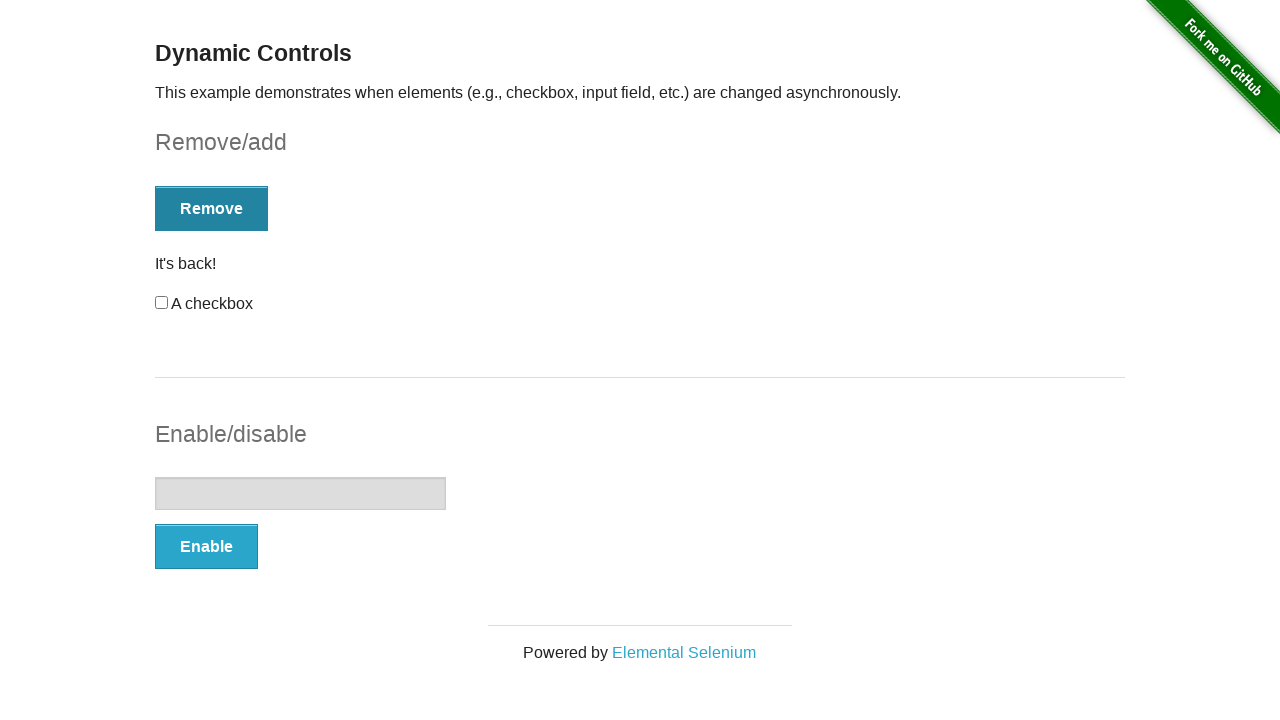

Verified checkbox is visible again
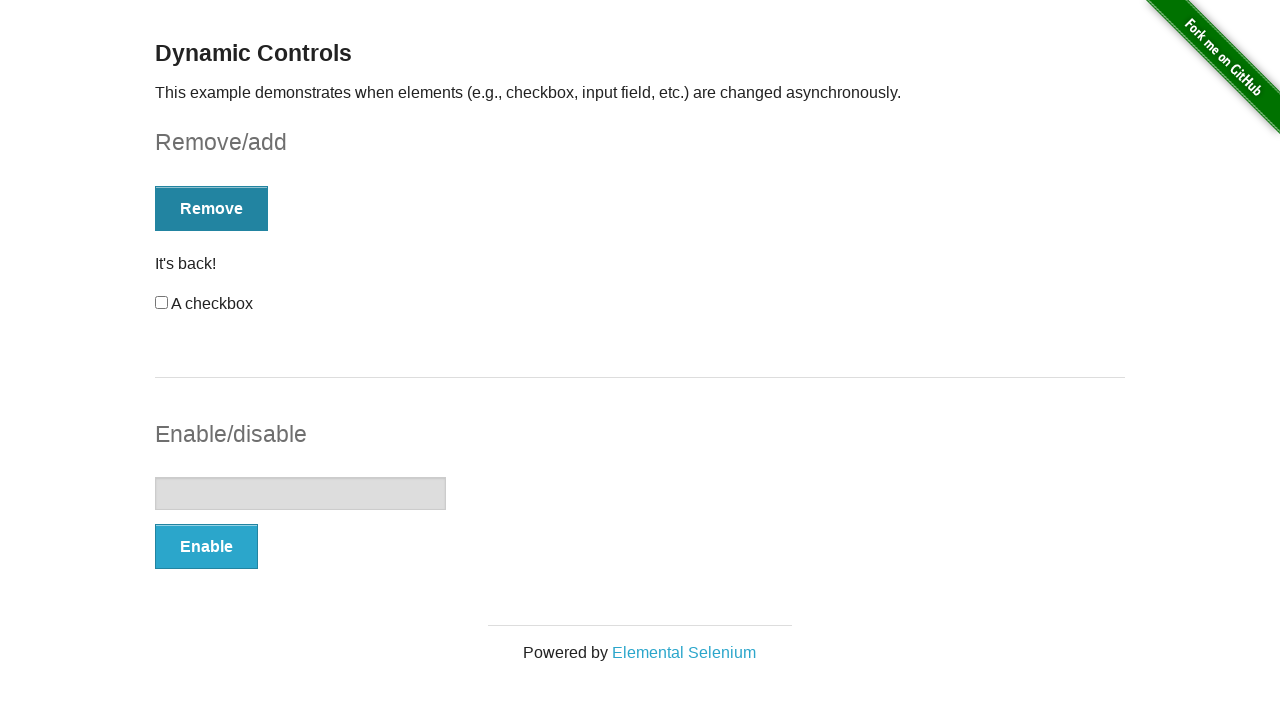

Checked the checkbox again after re-adding it at (162, 303) on #checkbox-example input[type='checkbox']
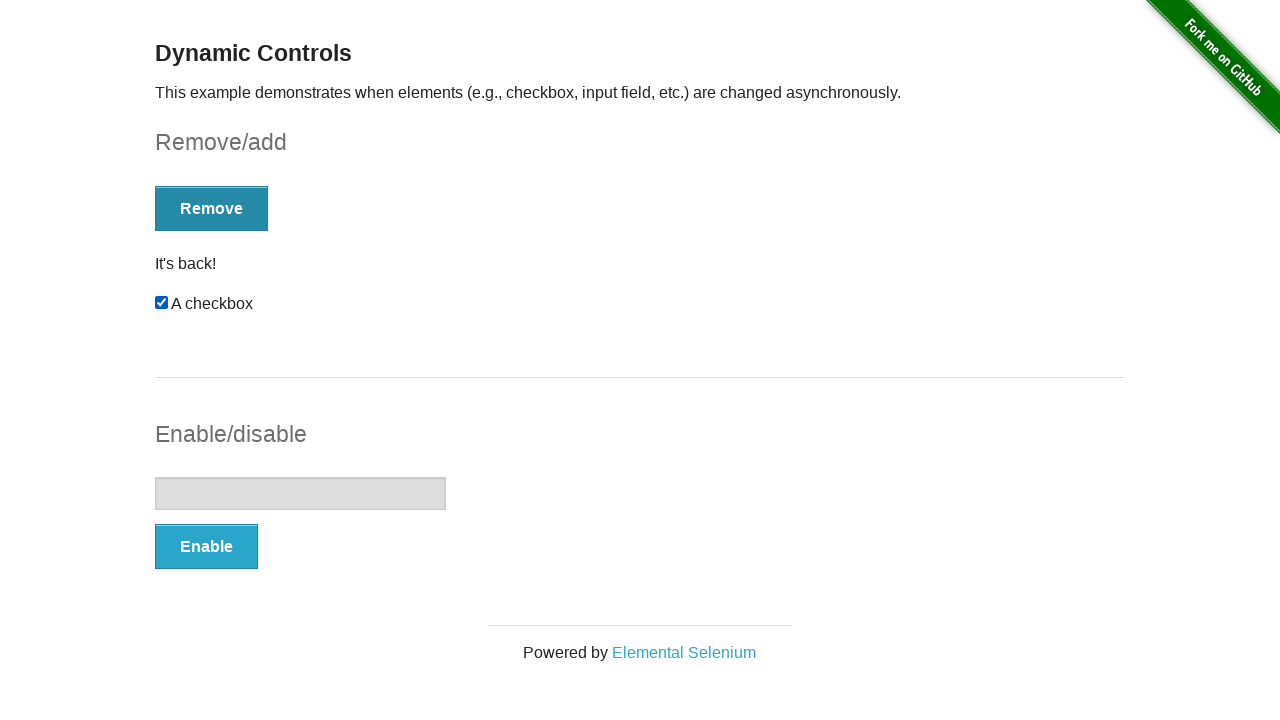

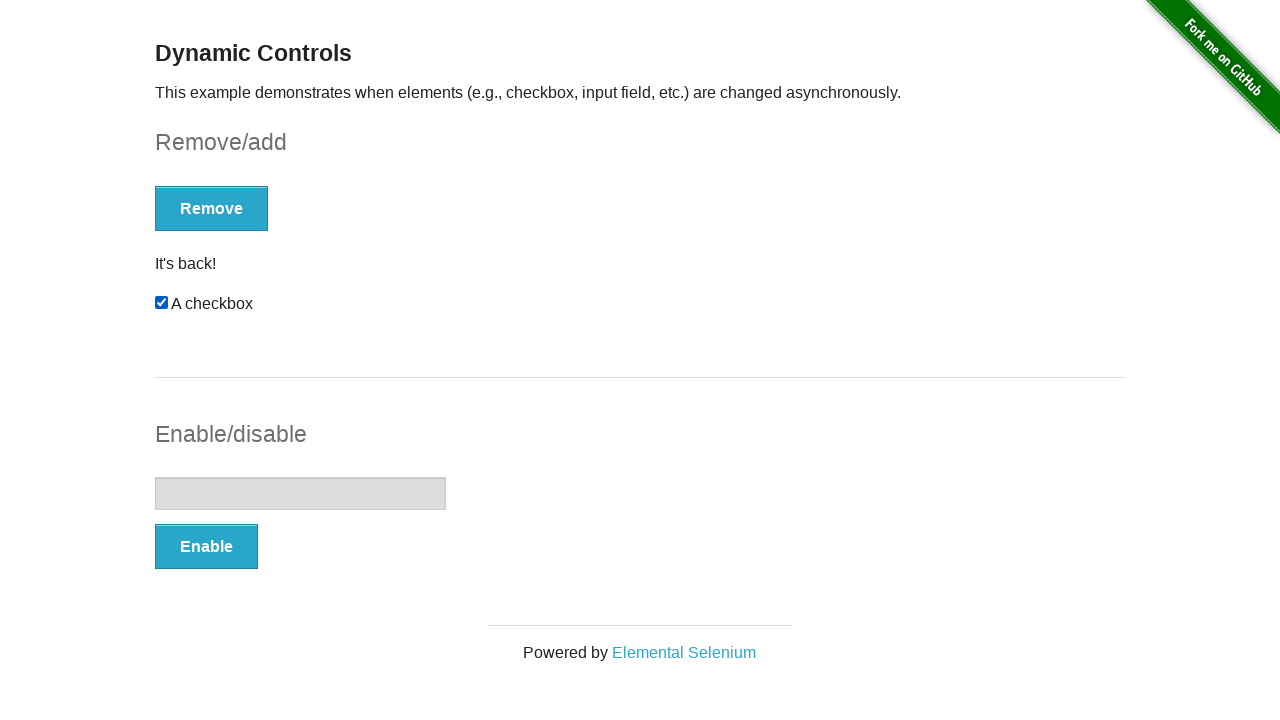